Tests the geocoding functionality by entering an address and retrieving the latitude coordinate from a GPS coordinates lookup service

Starting URL: https://www.coordenadas-gps.com

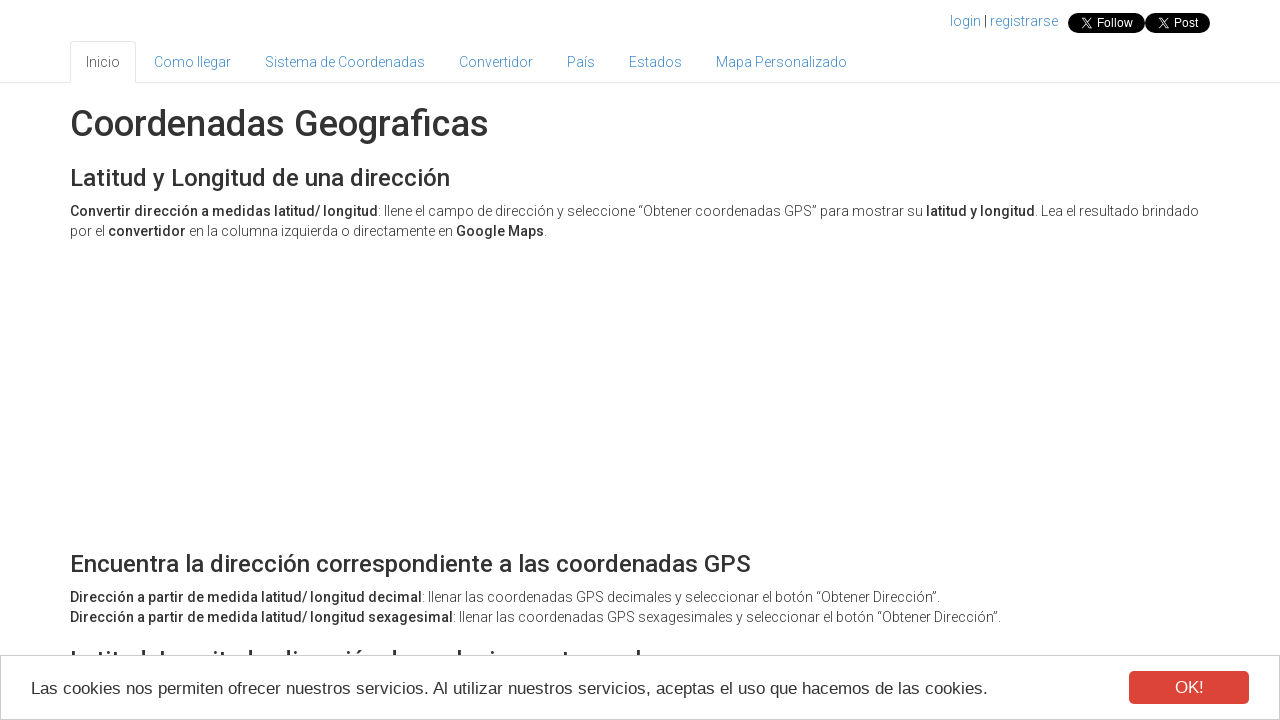

Address input field loaded on GPS coordinates lookup page
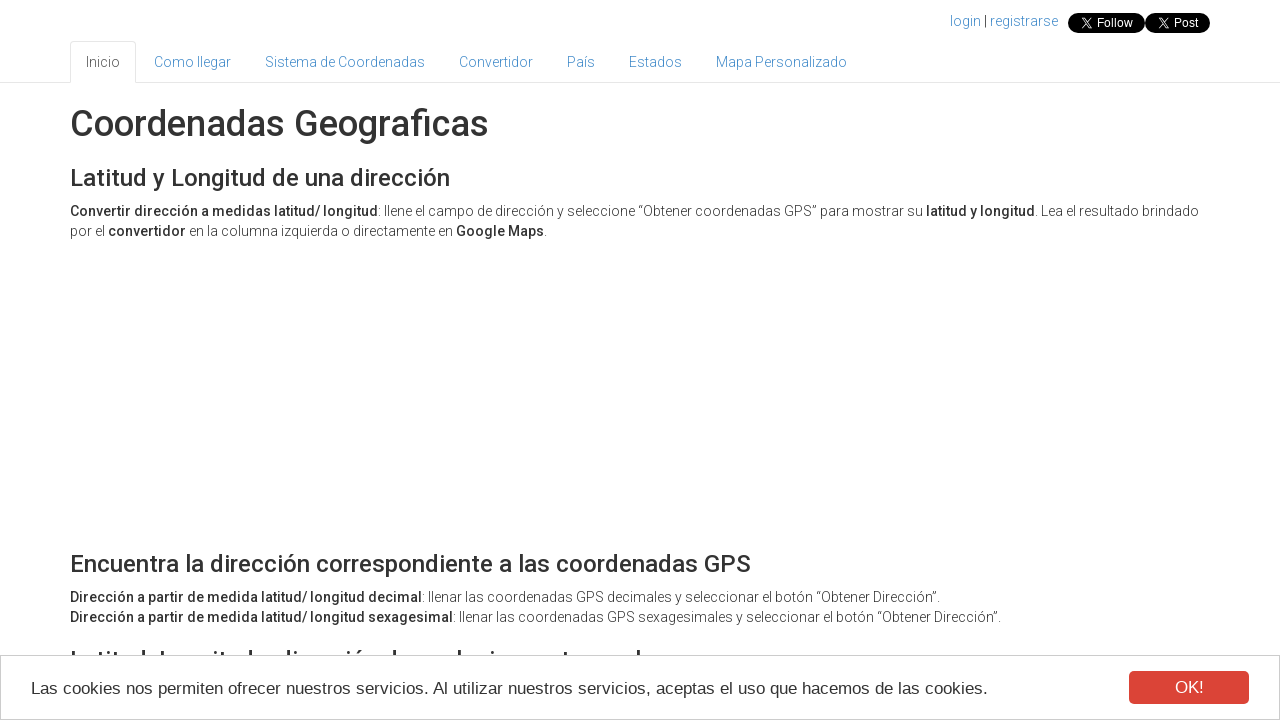

Entered address 'Calle Mayor 15, Valencia, Spain' in the address field on #address
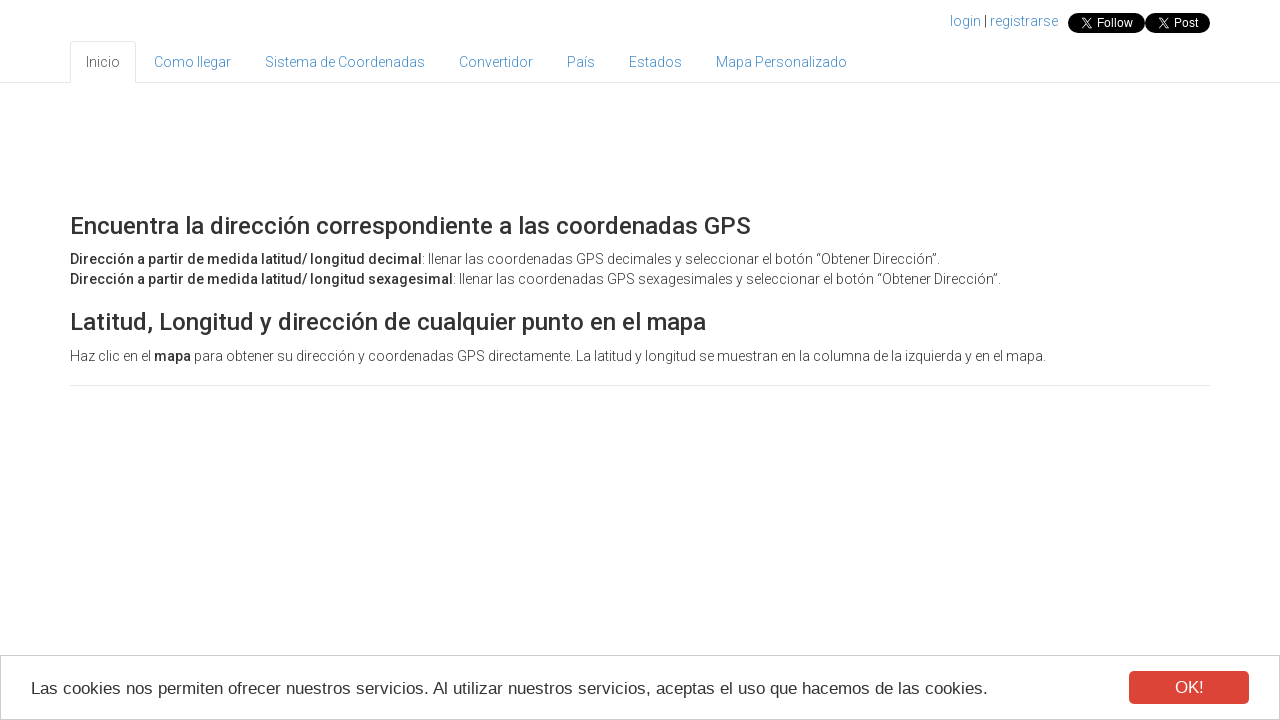

Clicked geocode button to retrieve GPS coordinates at (266, 361) on button.btn.btn-primary[onclick='codeAddress()']
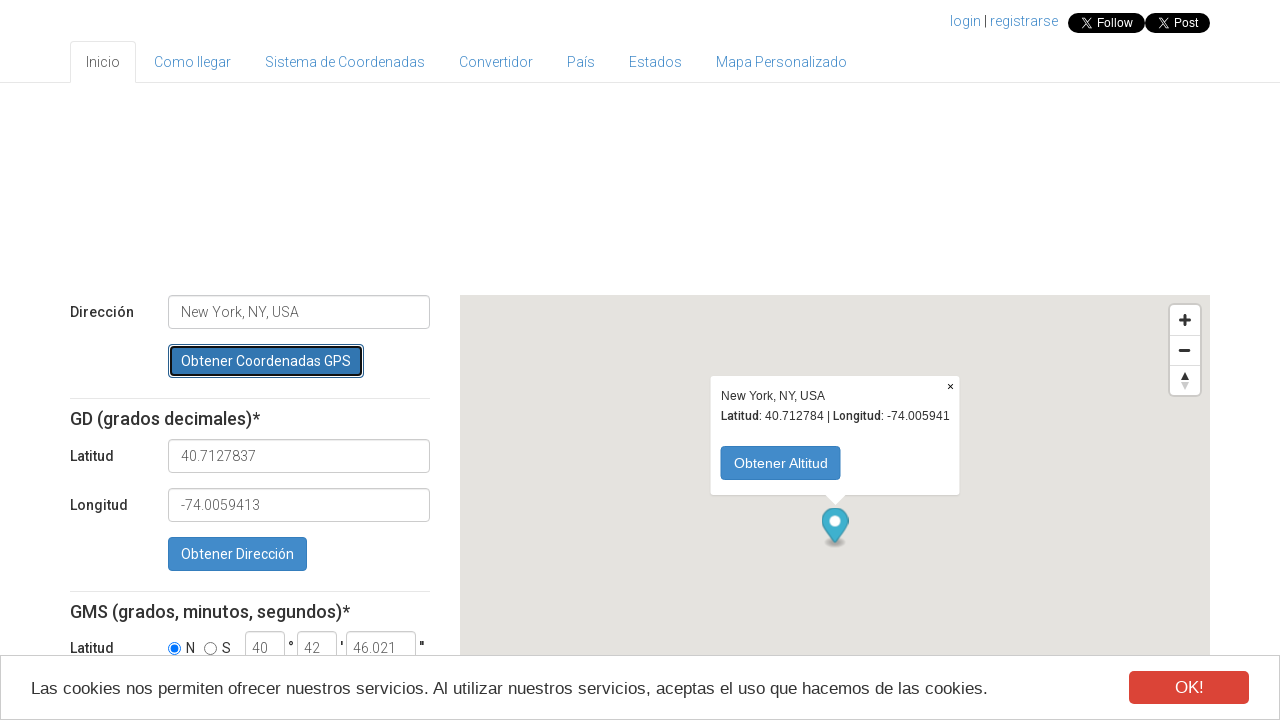

Latitude field became available after geocoding
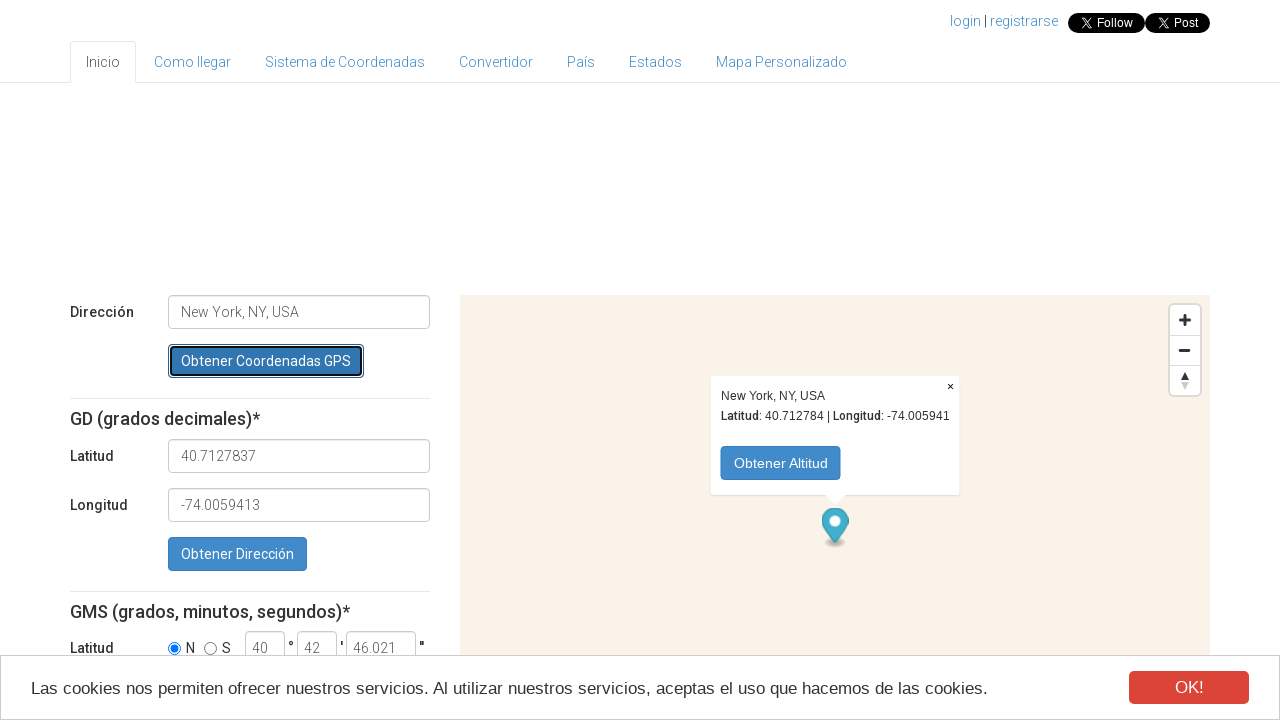

Waited 2 seconds for geocoding API response to complete
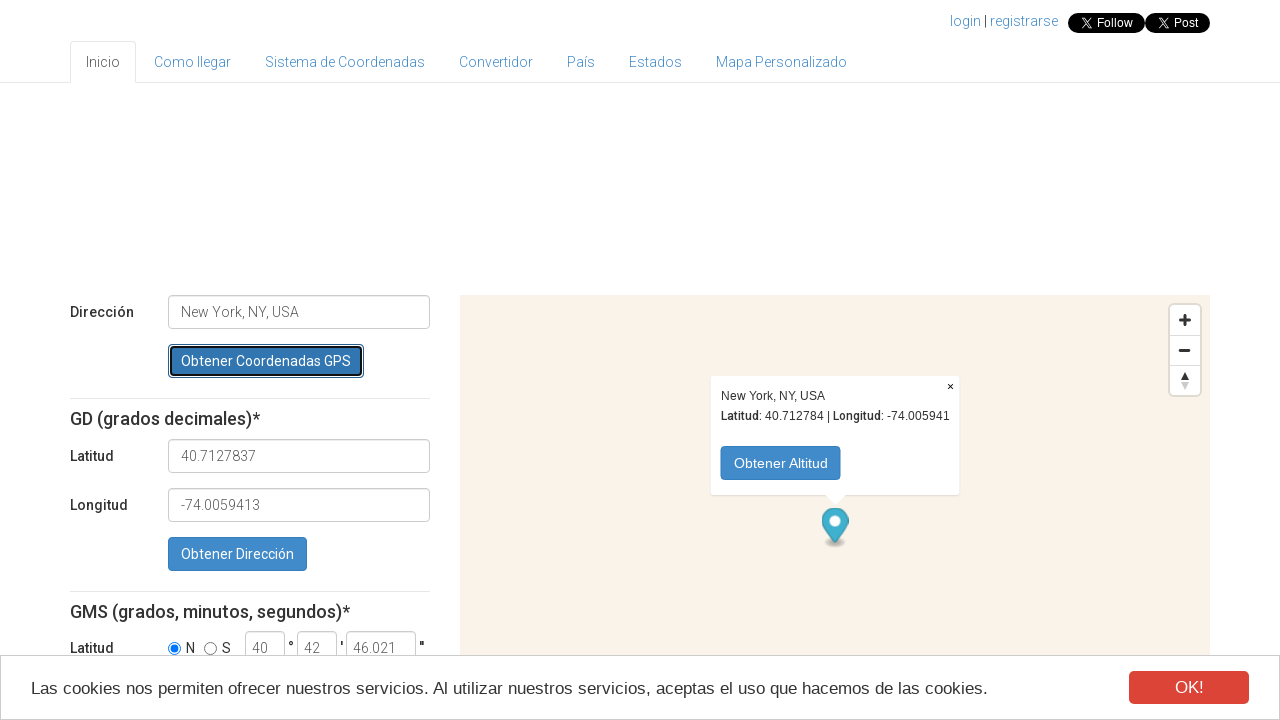

Retrieved latitude value from field: 40.7127837
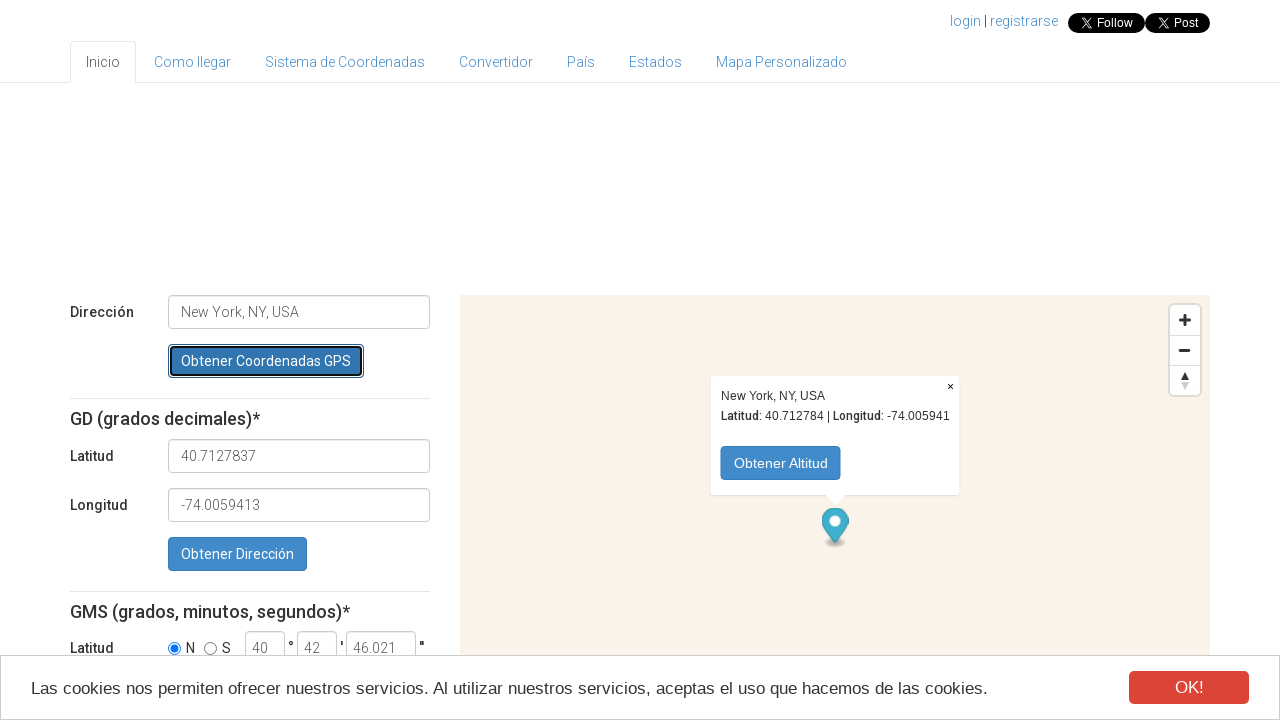

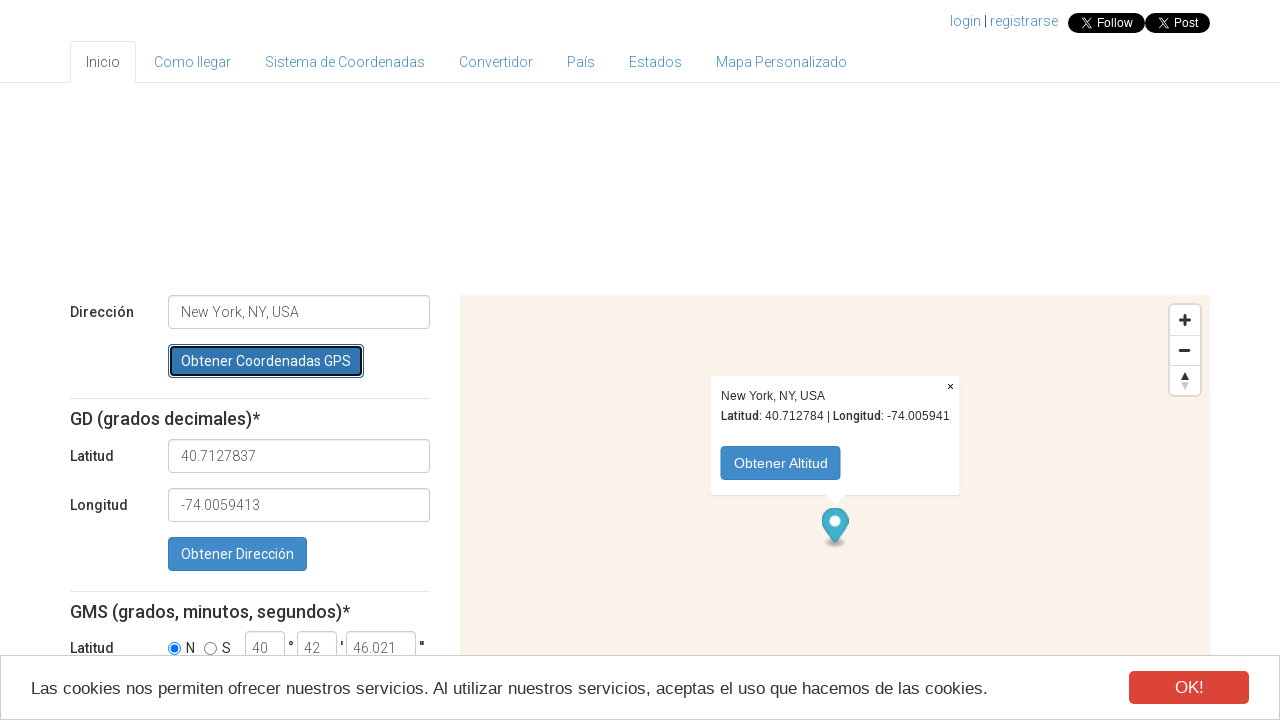